Tests the registration form on a demo automation testing site by clicking "Skip Sign In", then filling in first name, last name, and address fields on the registration page.

Starting URL: http://demo.automationtesting.in/Index.html

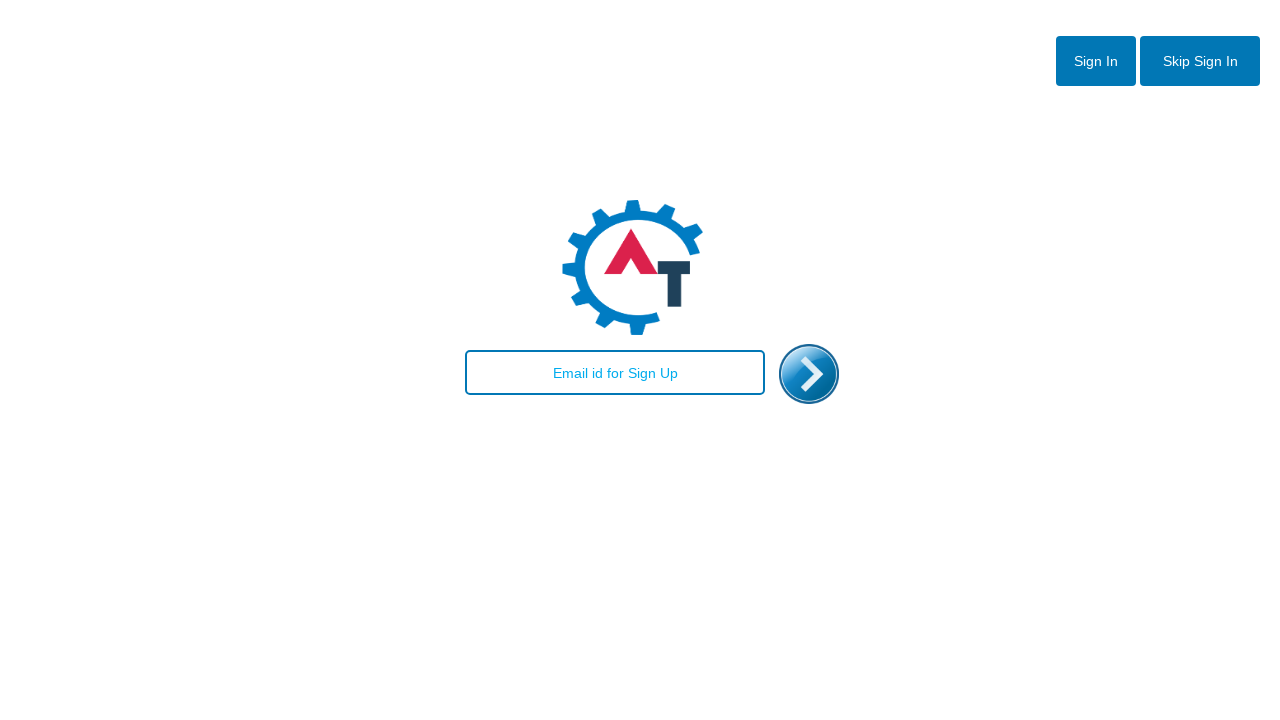

Navigated to demo automation testing site
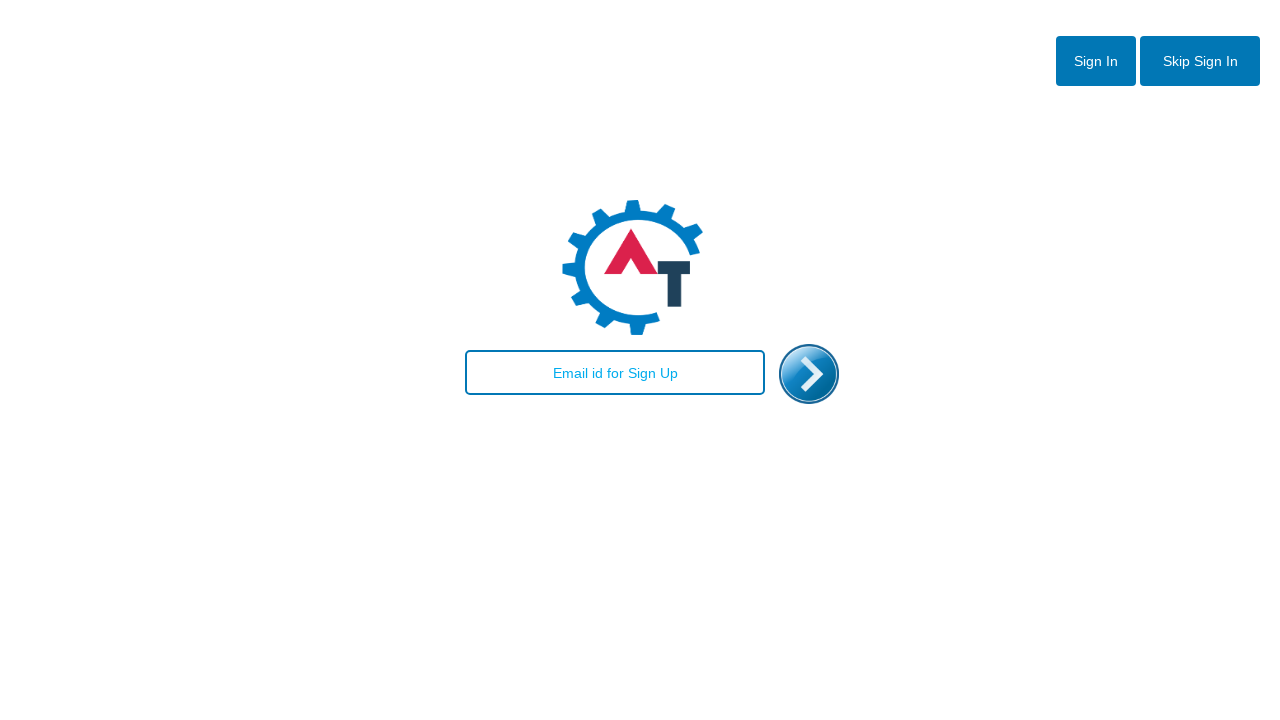

Clicked 'Skip Sign In' button to proceed to registration page at (1200, 61) on #btn2
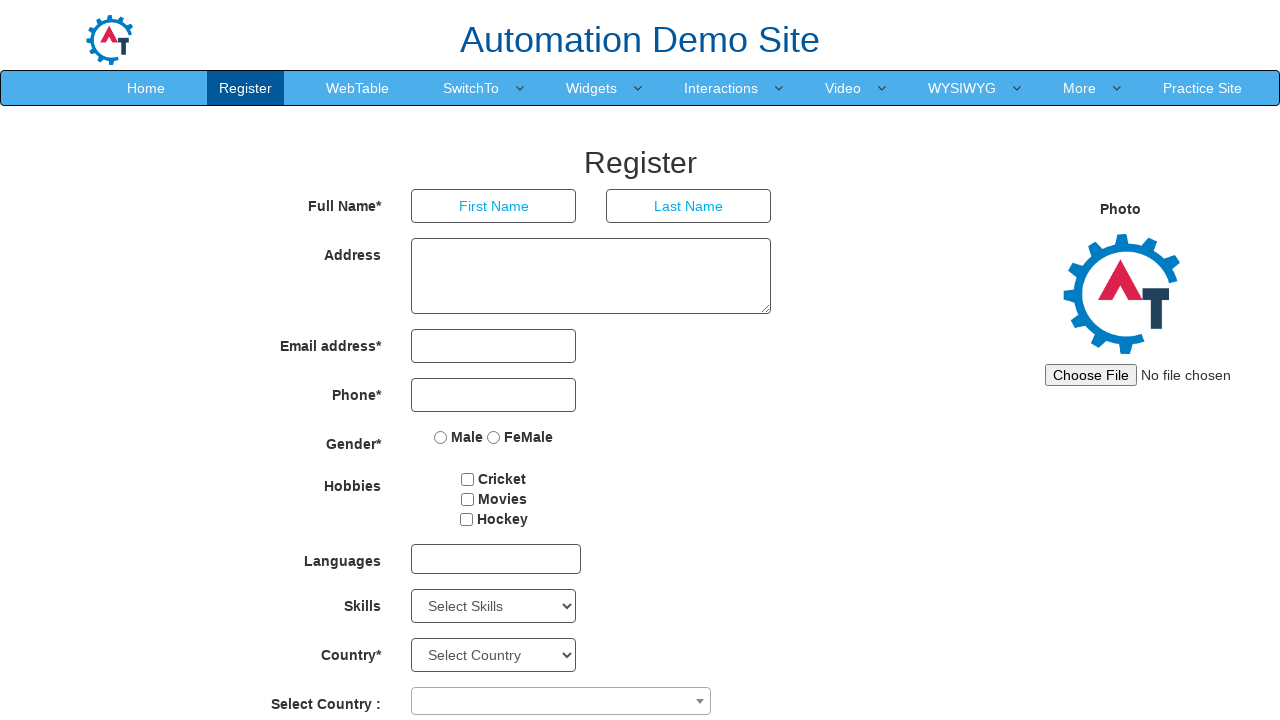

Registration page loaded and DOM content parsed
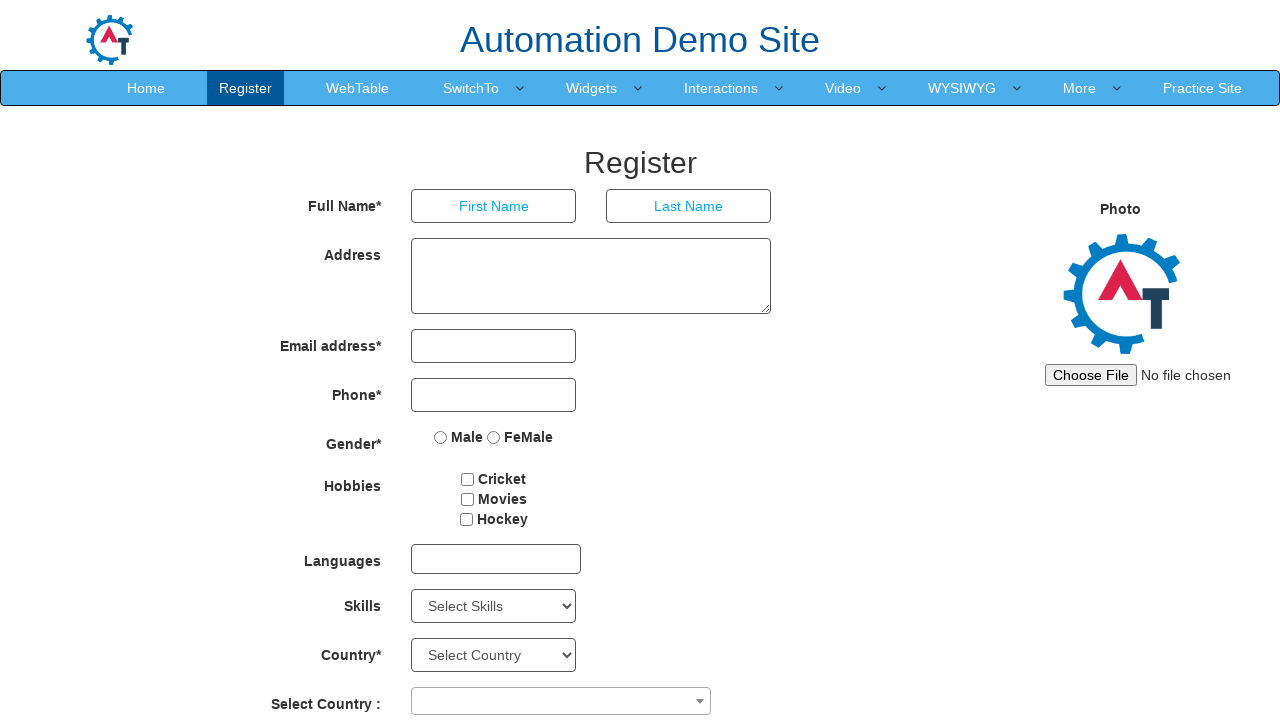

Filled first name field with 'Augustin' on input[placeholder='First Name']
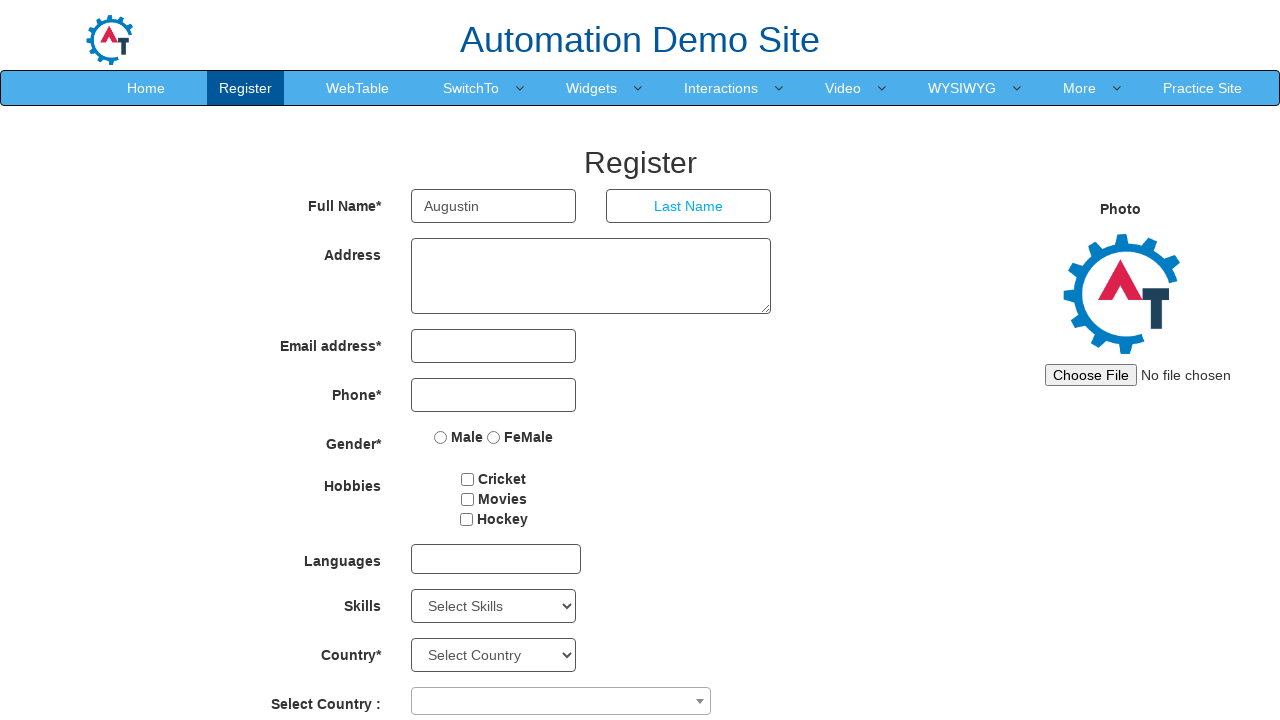

Filled last name field with 'Patron' on input[placeholder='Last Name']
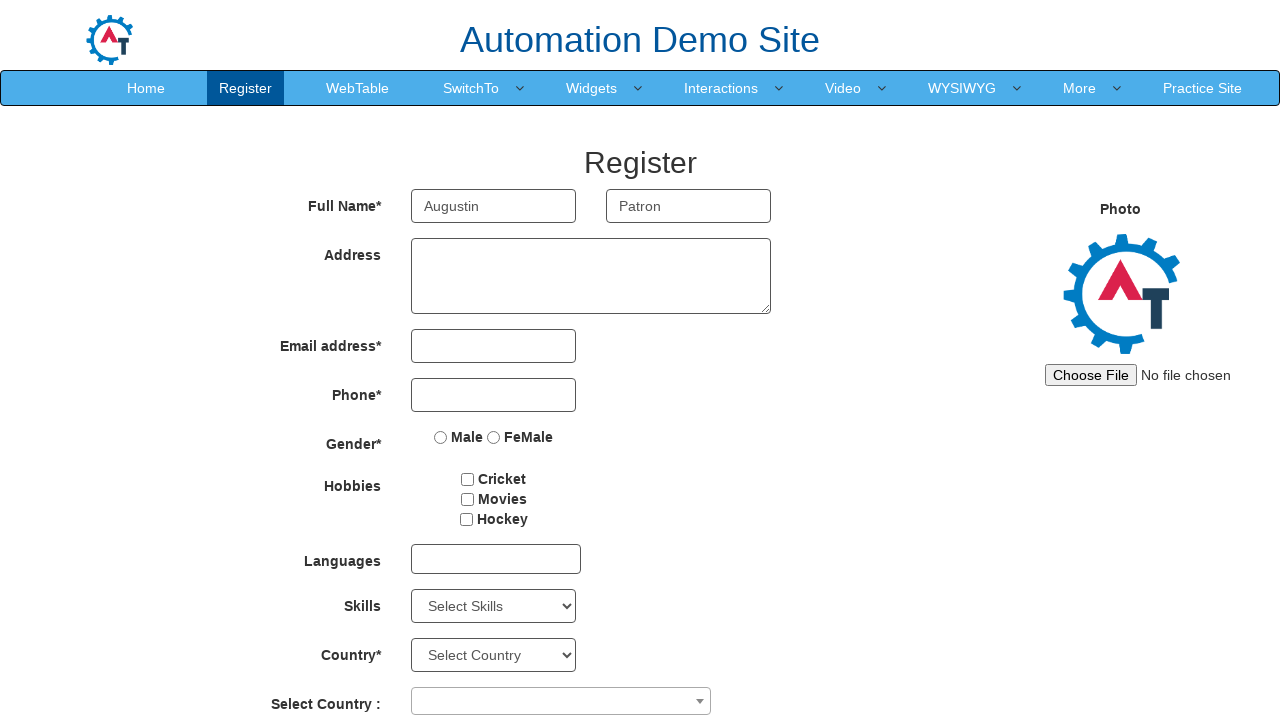

Filled address field with 'Cluj nr 23' on textarea[ng-model='Adress']
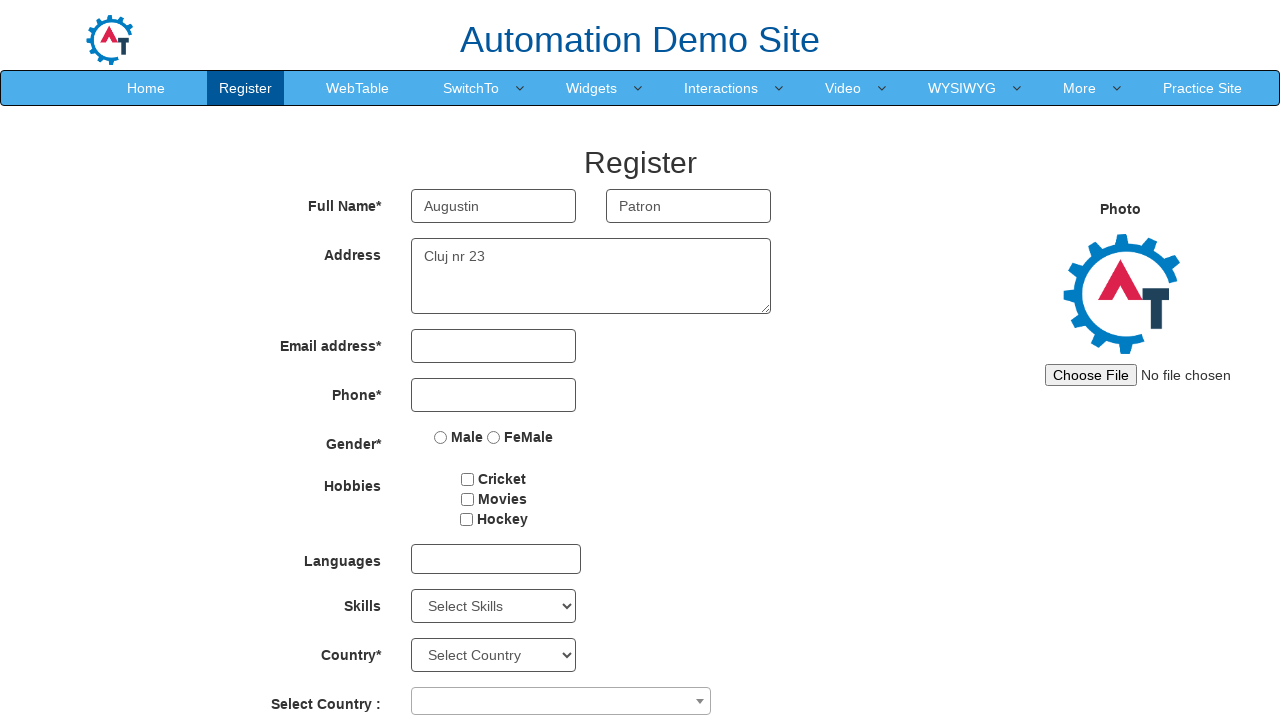

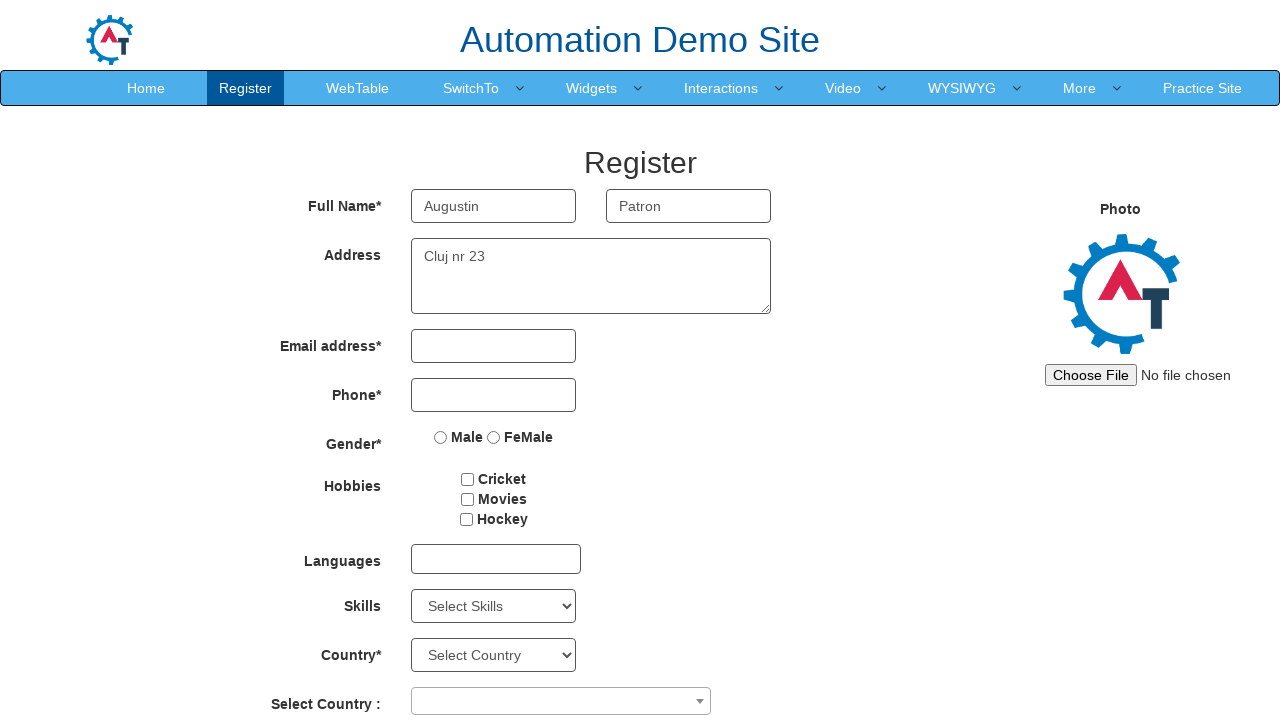